Navigates to a website, removes unnecessary elements via JavaScript, and extracts the page title and body text content

Starting URL: https://www.axonivy.com/

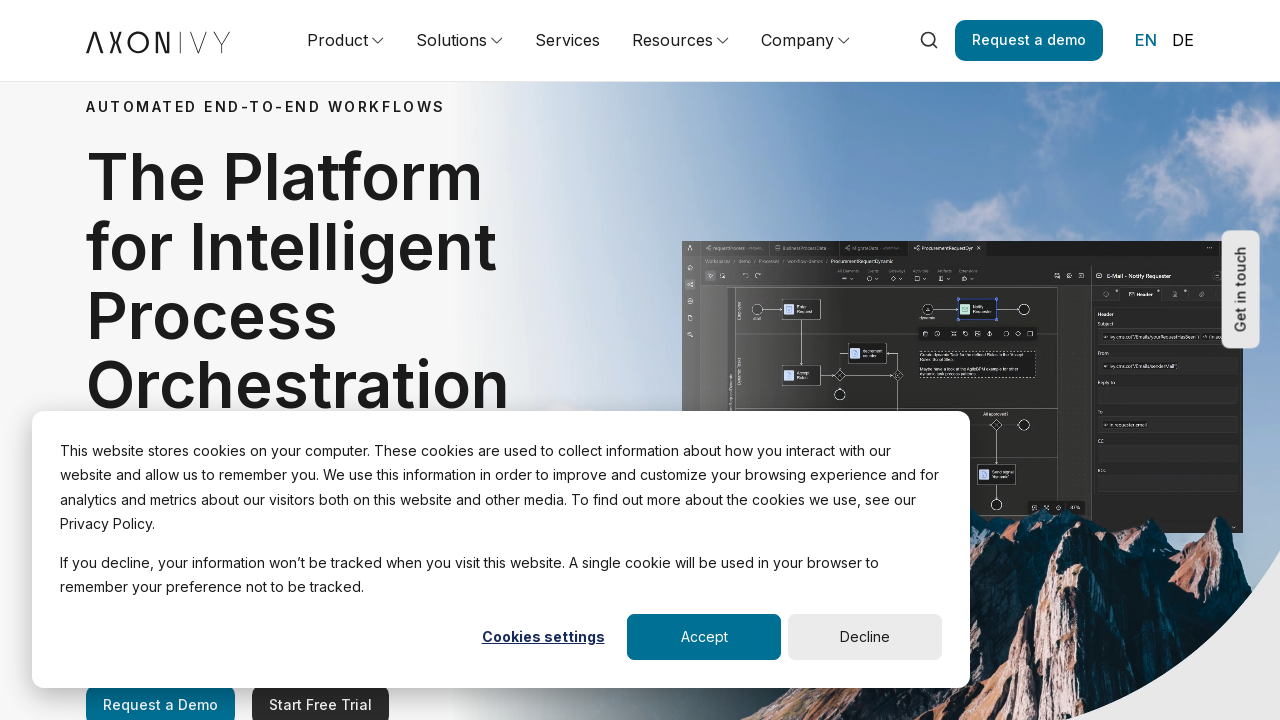

Waited 2 seconds for page to load
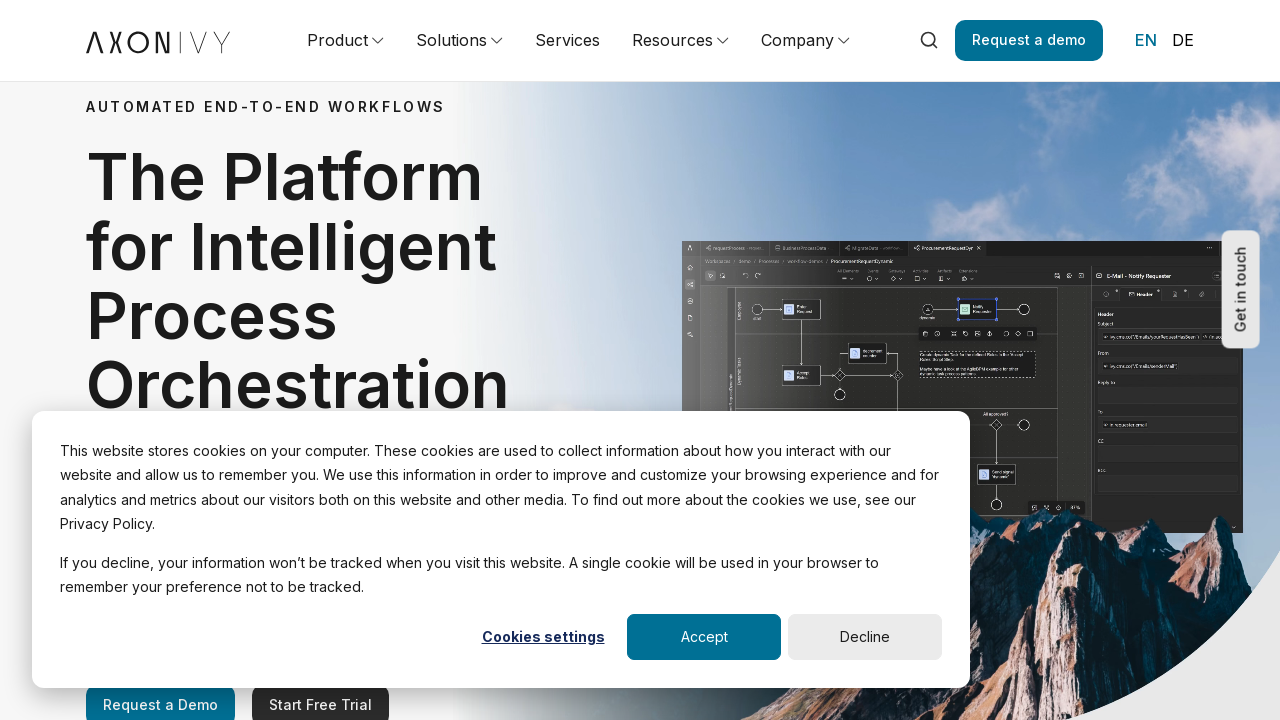

Retrieved page title: Axon Ivy | Intelligent Process Orchestration Platform
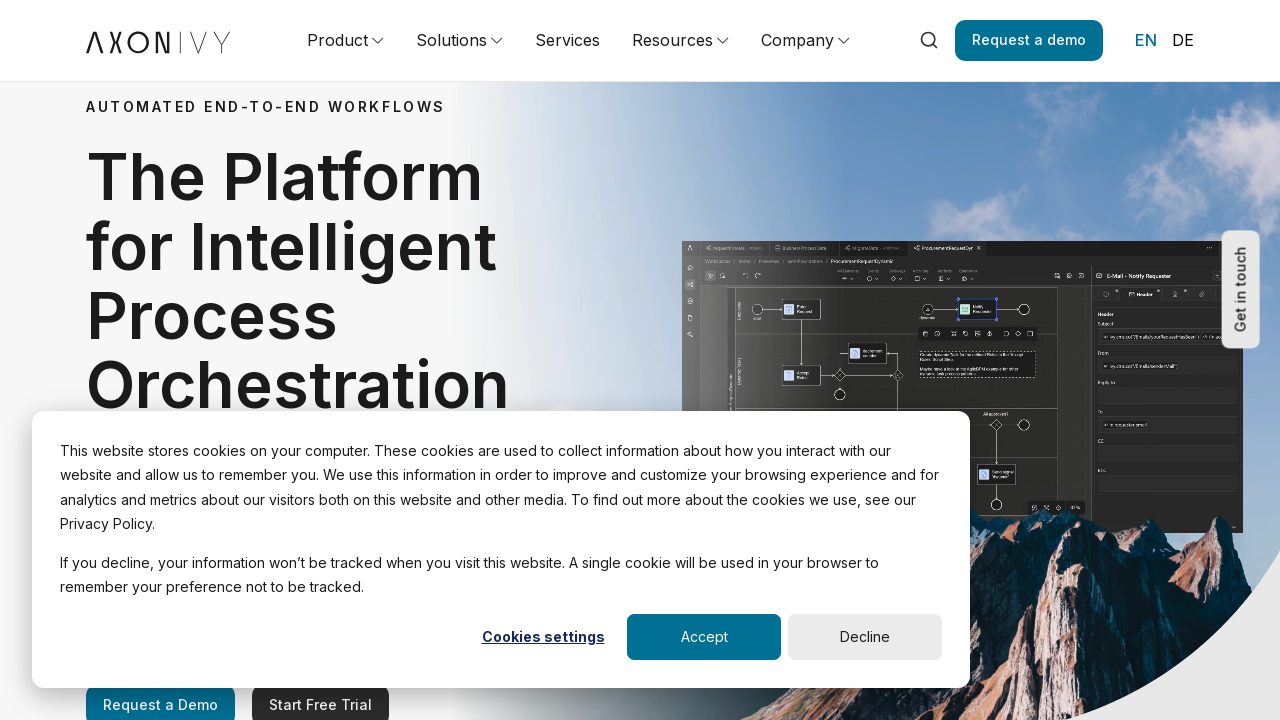

Removed script, style, img, and input elements from page
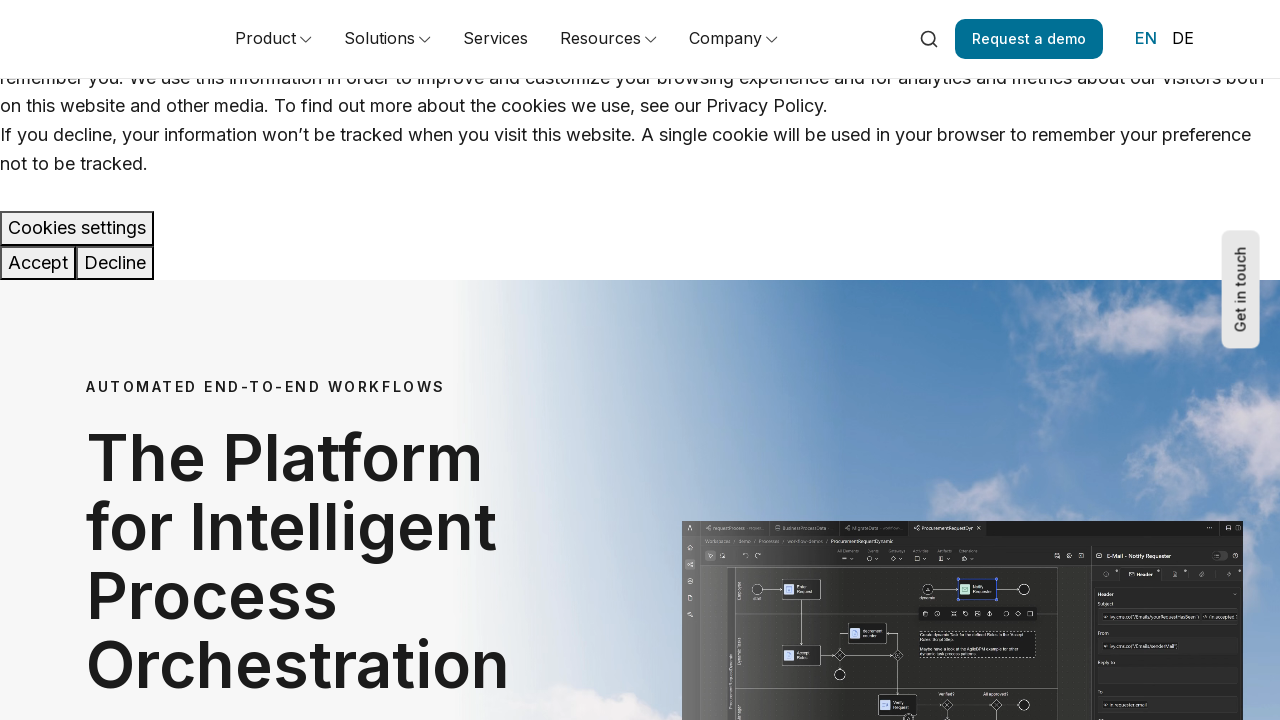

Extracted body text content from page
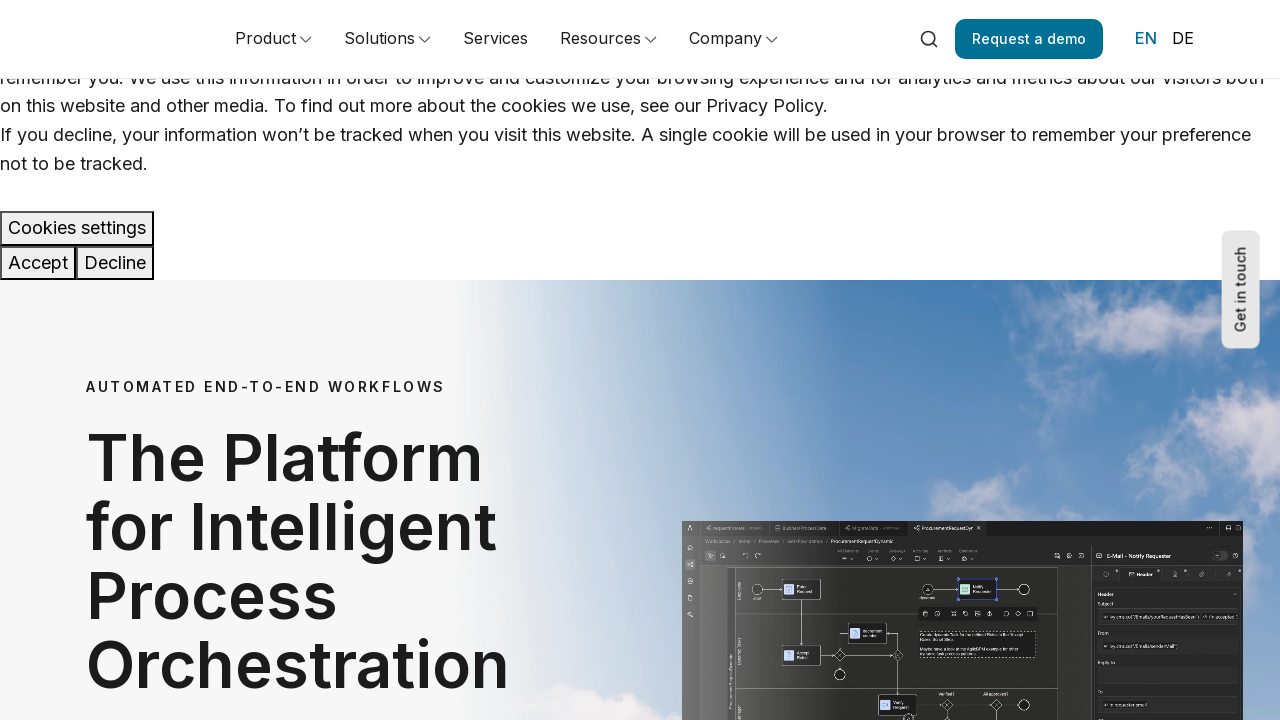

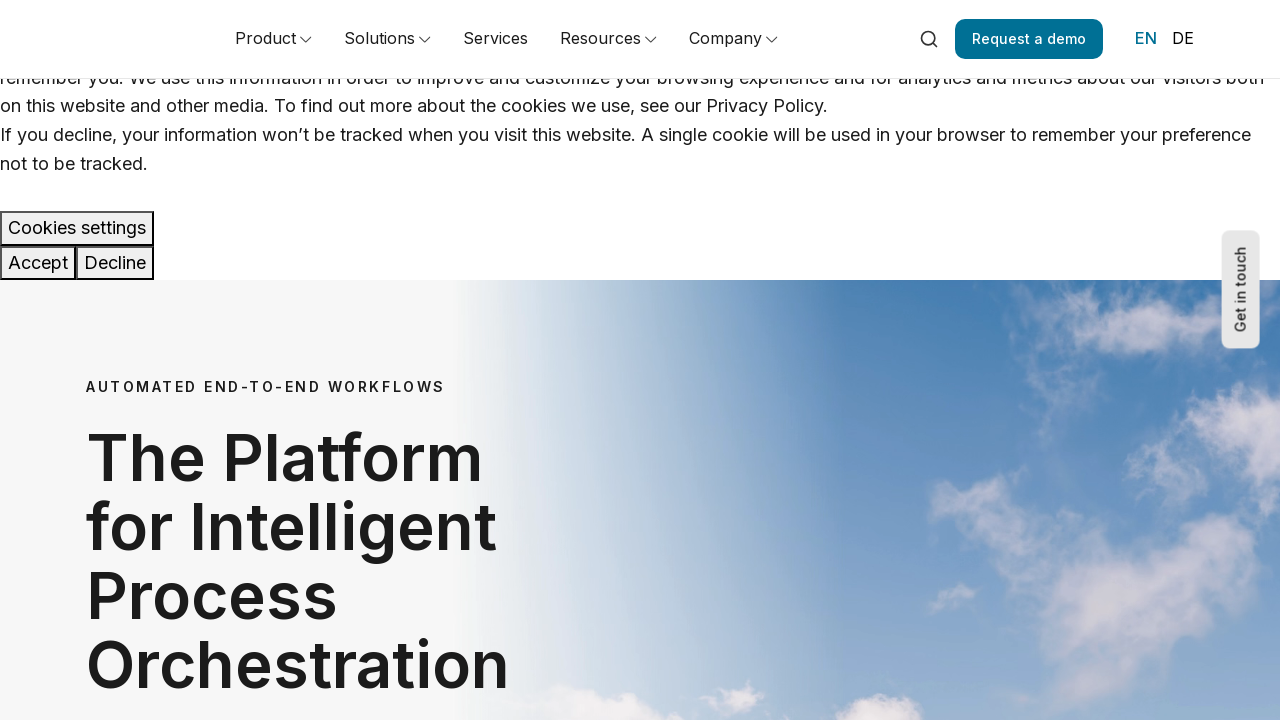